Tests the "Return to index" link navigation

Starting URL: https://bonigarcia.dev/selenium-webdriver-java/web-form.html

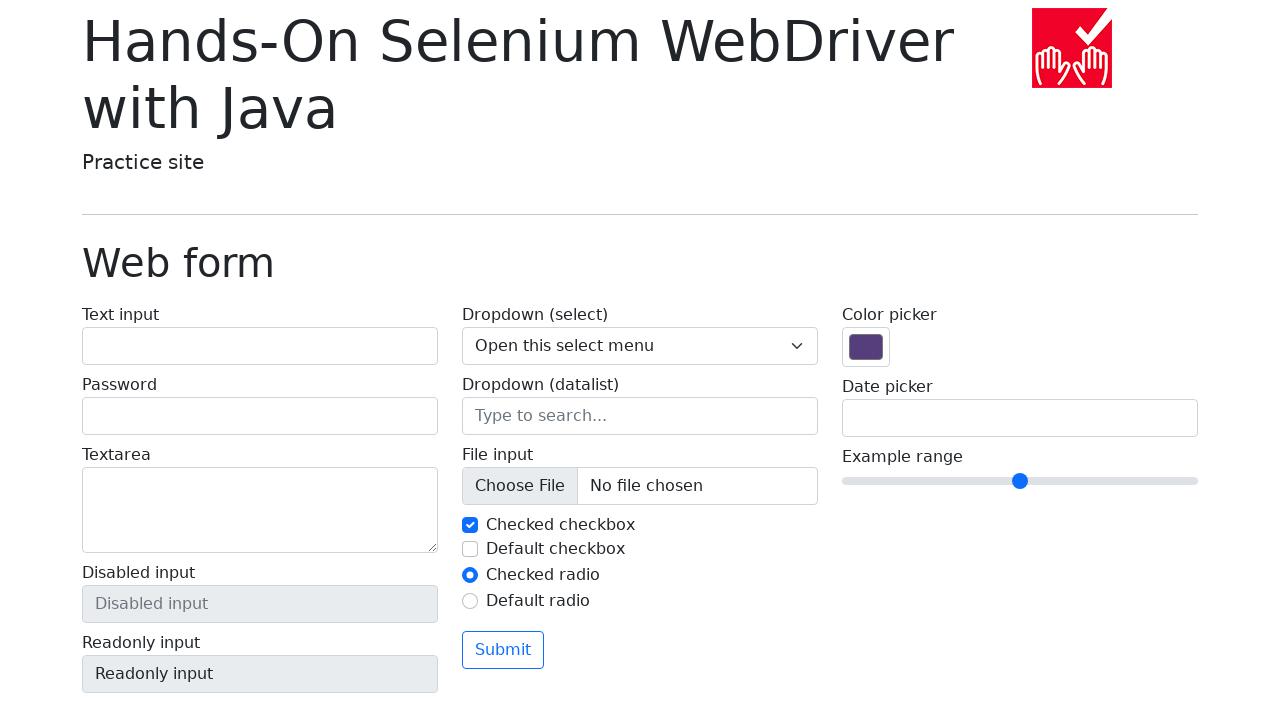

Clicked 'Return to index' link at (143, 711) on a[href='./index.html']
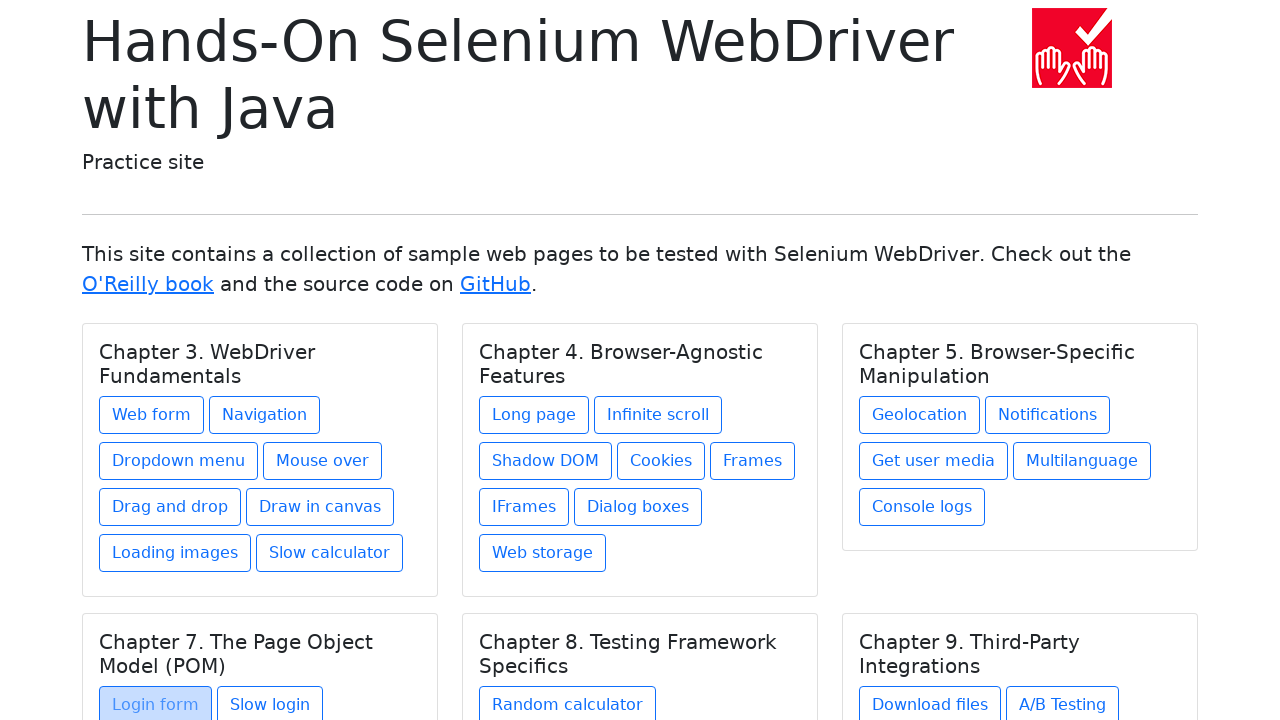

Verified navigation to index page URL
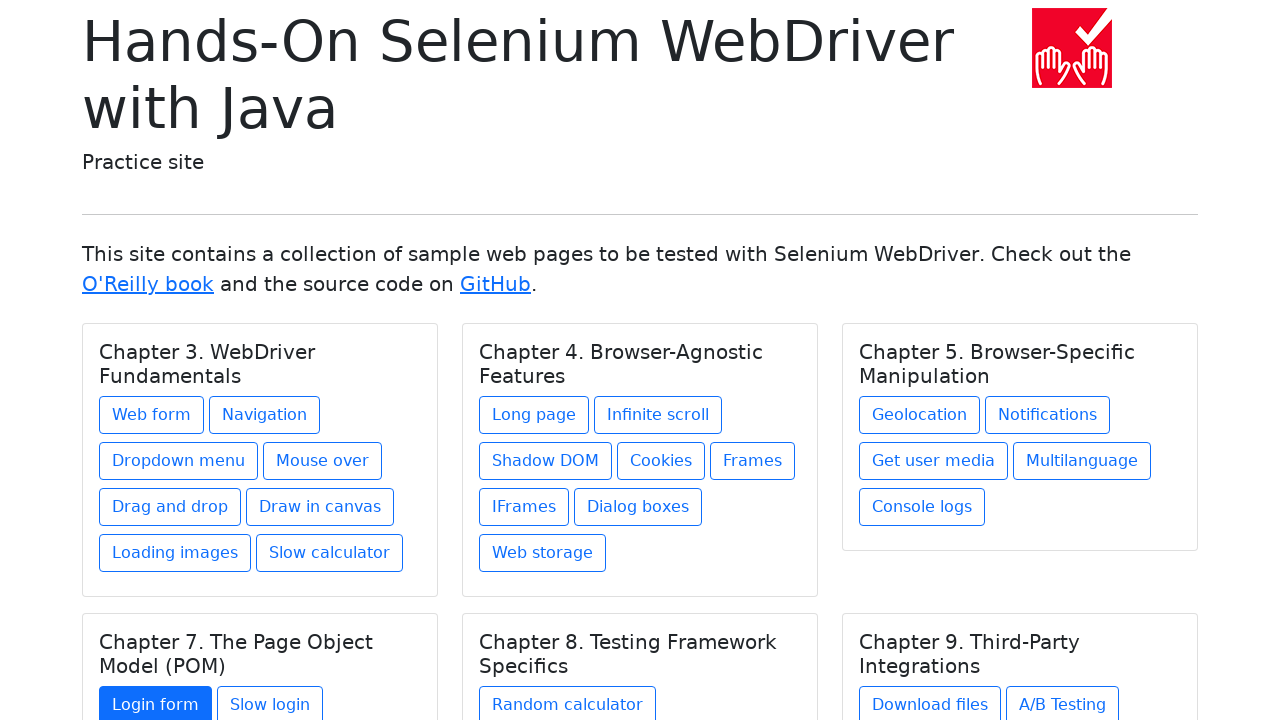

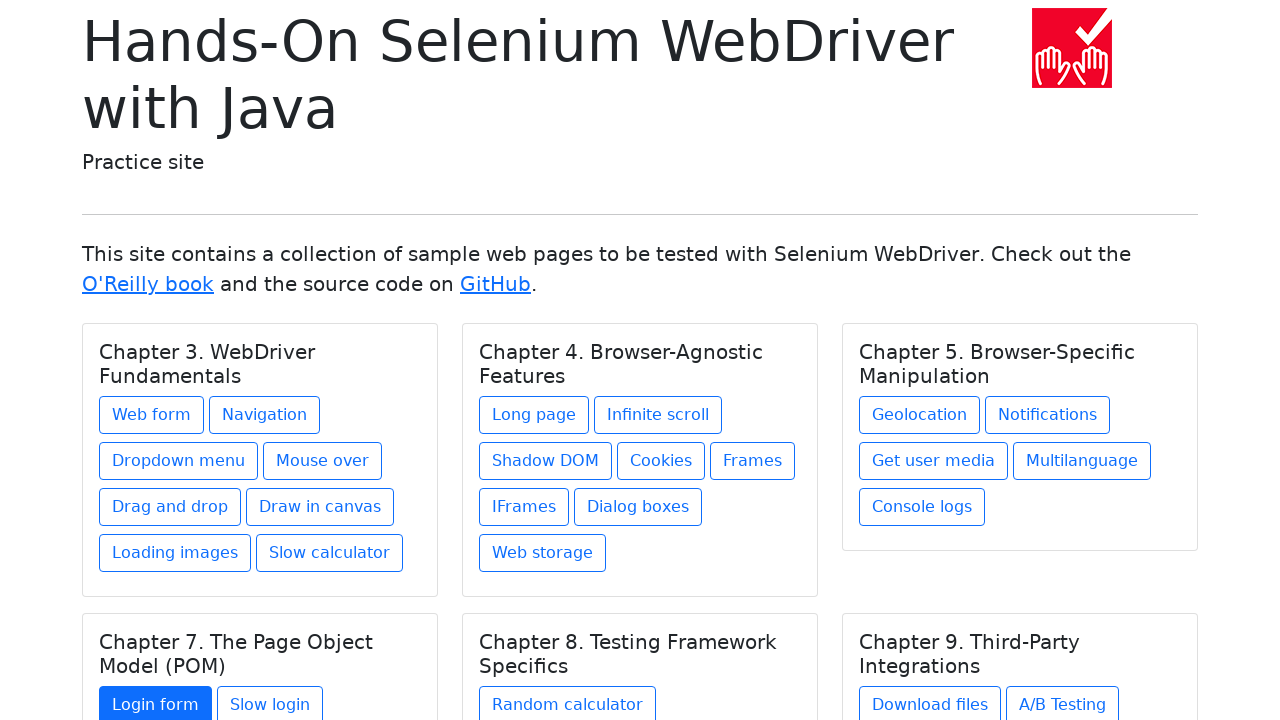